Tests an online calculator by entering a simple arithmetic expression (3+5) and clicking the equals button to get the result.

Starting URL: https://www.calculadoraonline.com.br/basica

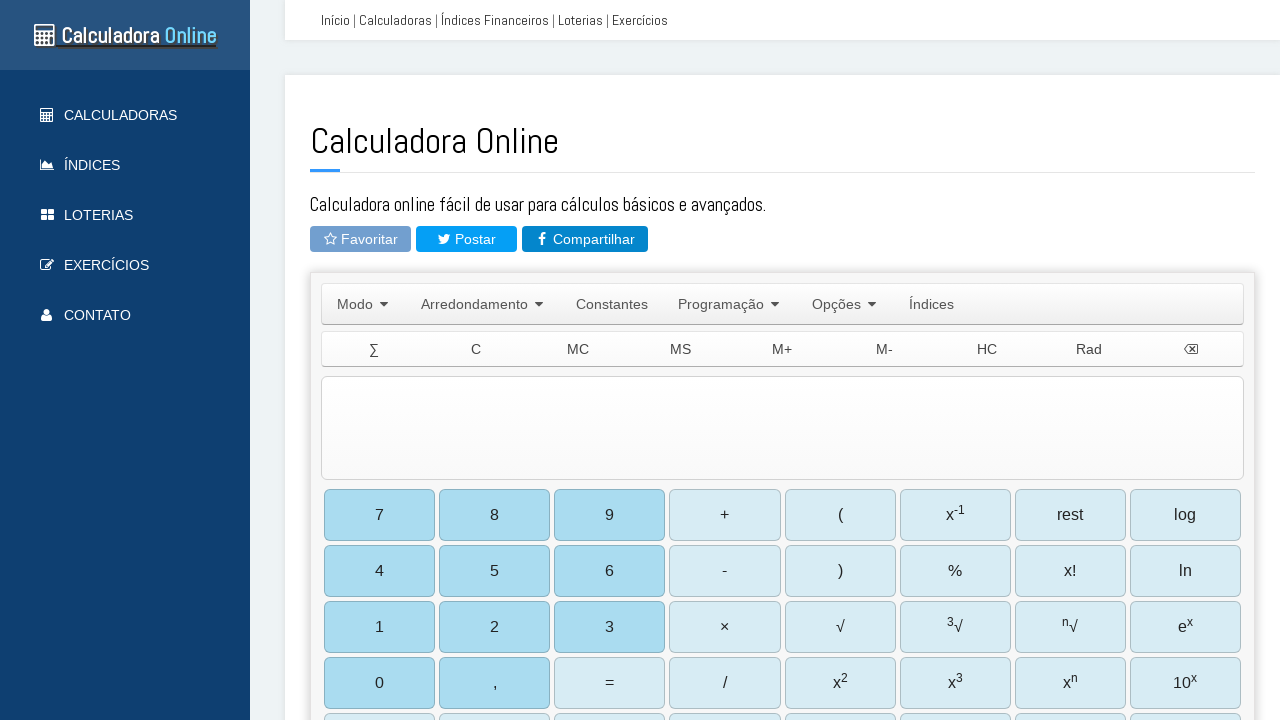

Entered arithmetic expression '3+5' in calculator input field on #TIExp
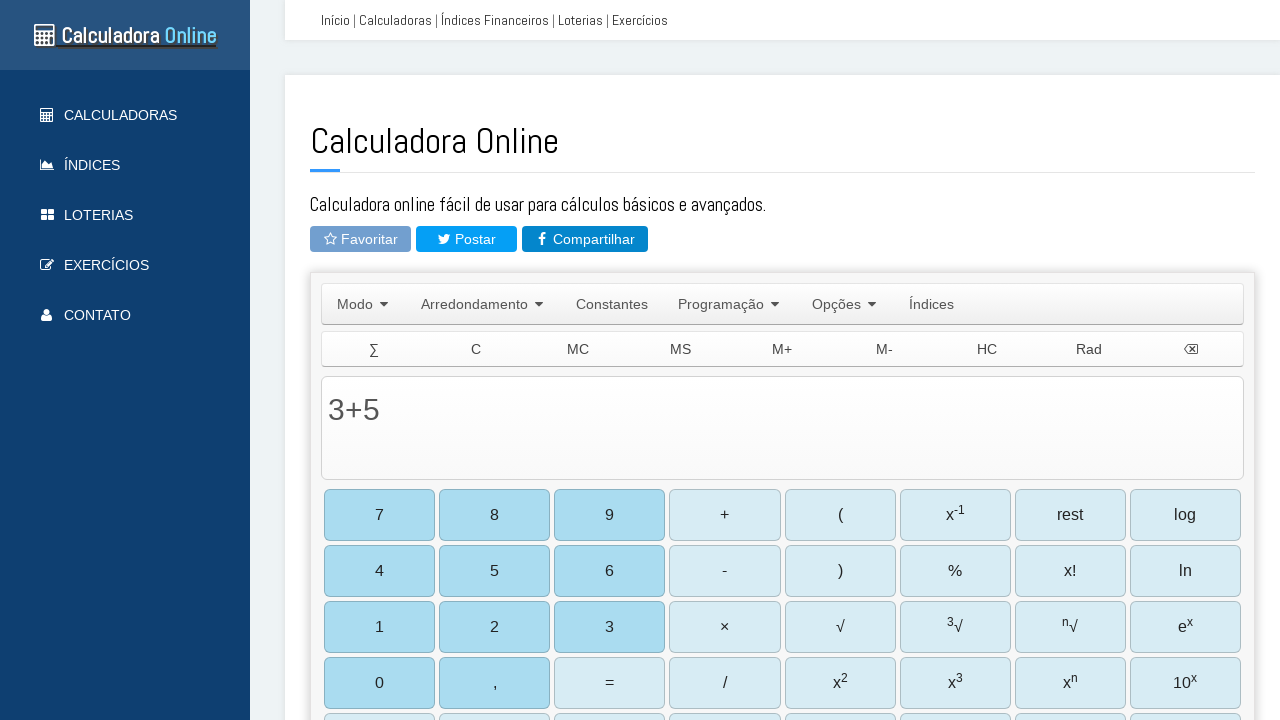

Clicked the equals button to calculate result at (610, 683) on #b27
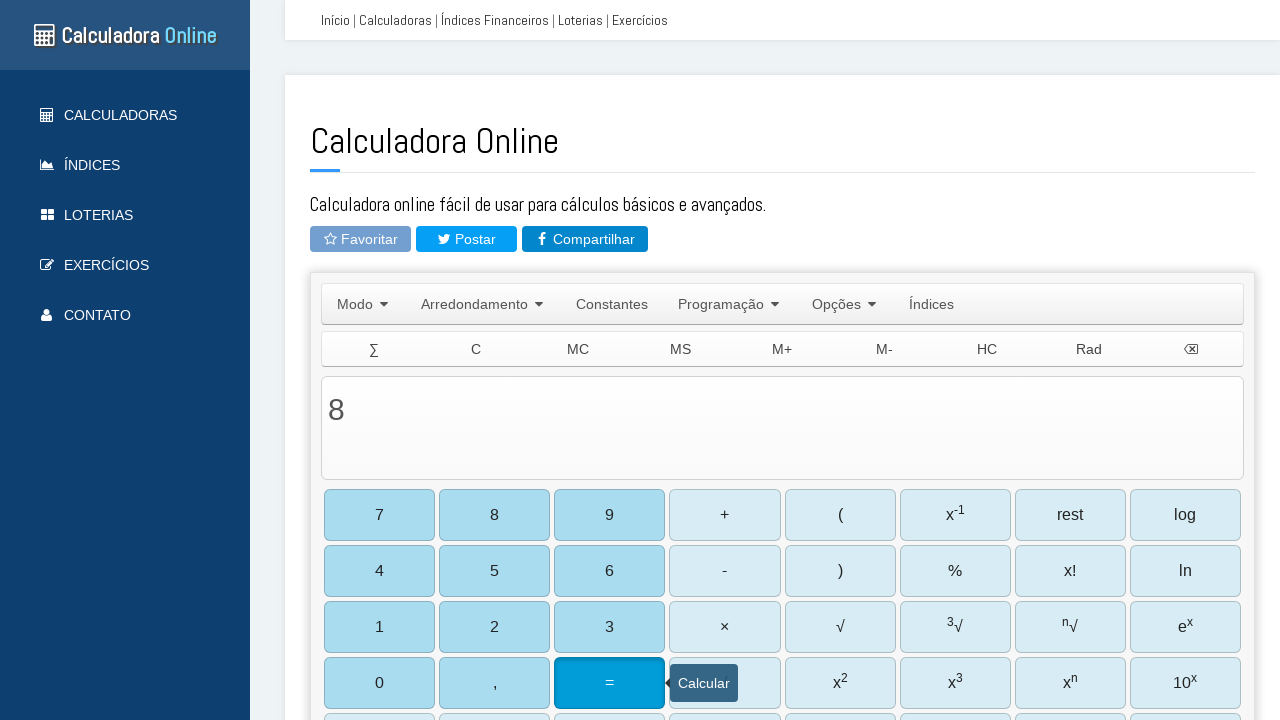

Result displayed in calculator input field
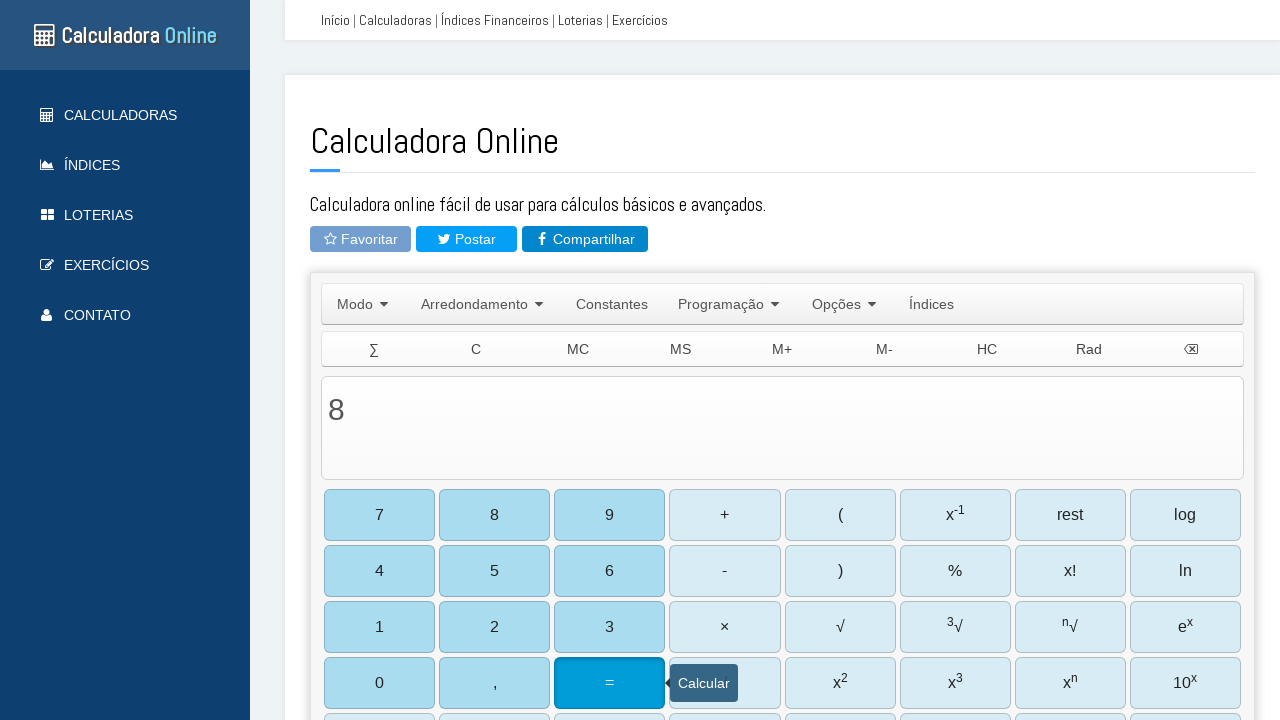

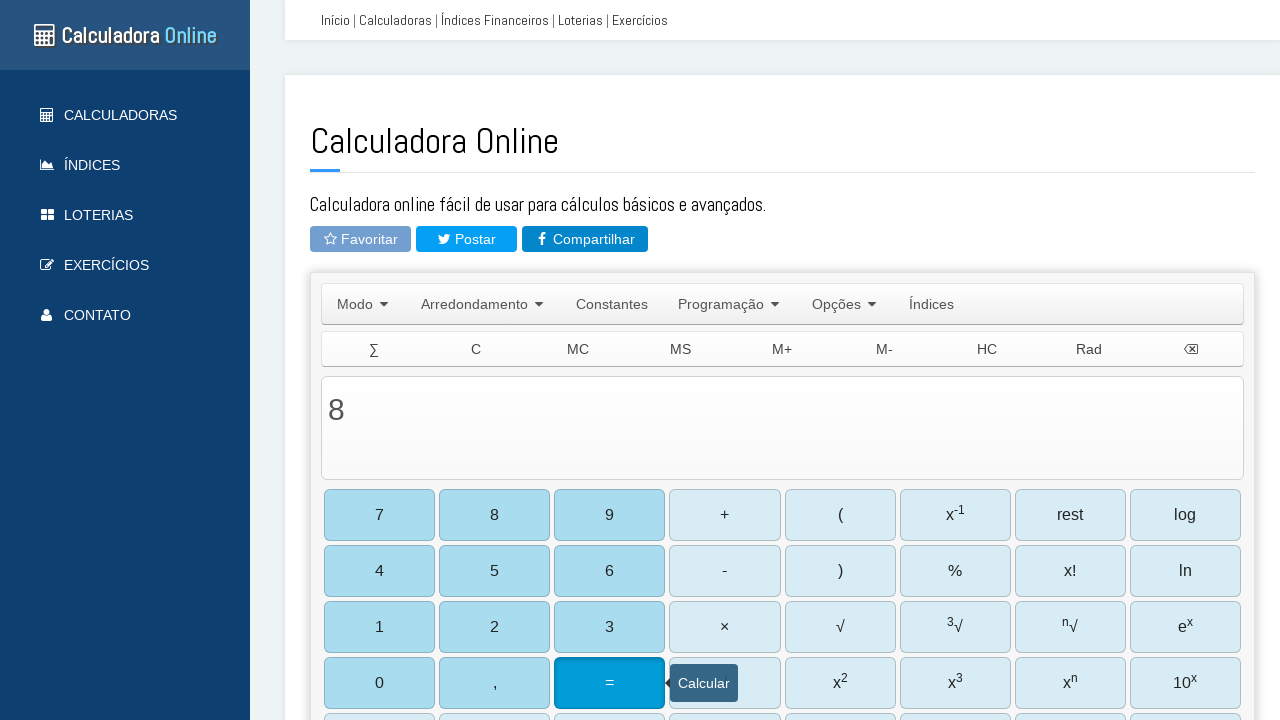